Tests clicking the "Get started" link and verifying navigation to the intro page

Starting URL: https://playwright.dev/

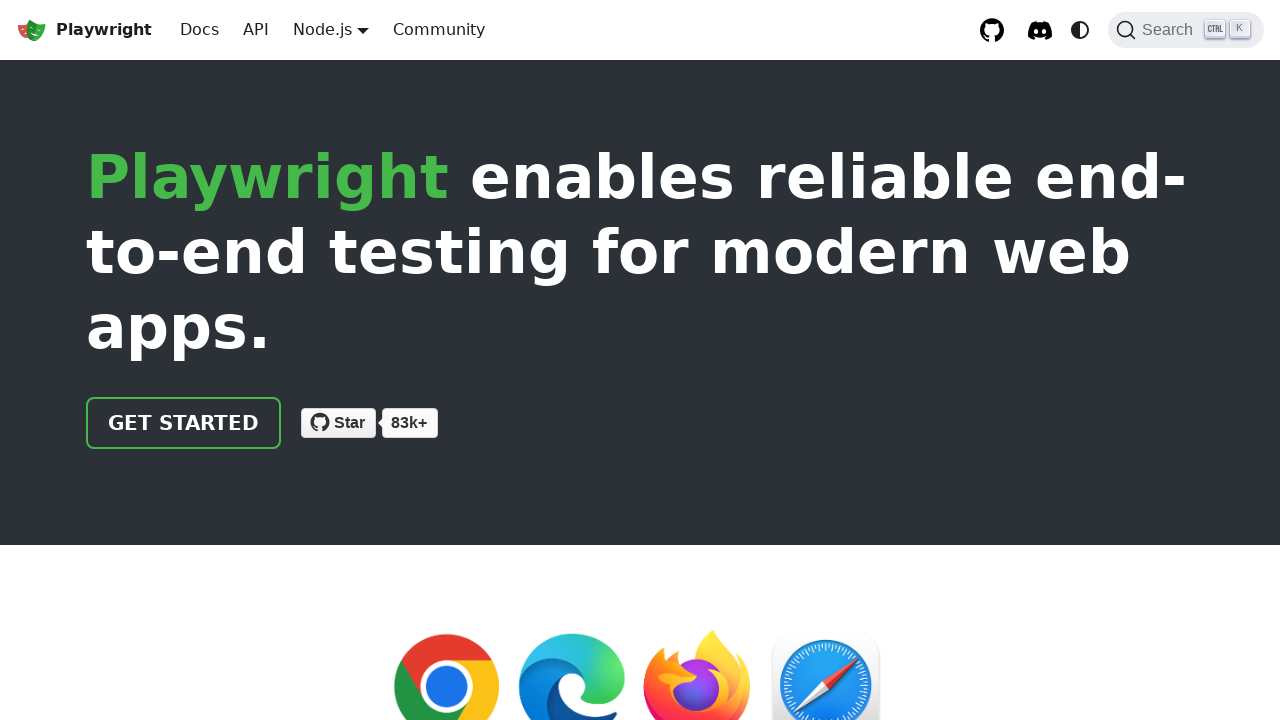

Clicked the 'Get started' link on playwright.dev homepage at (184, 423) on internal:role=link[name="Get started"i]
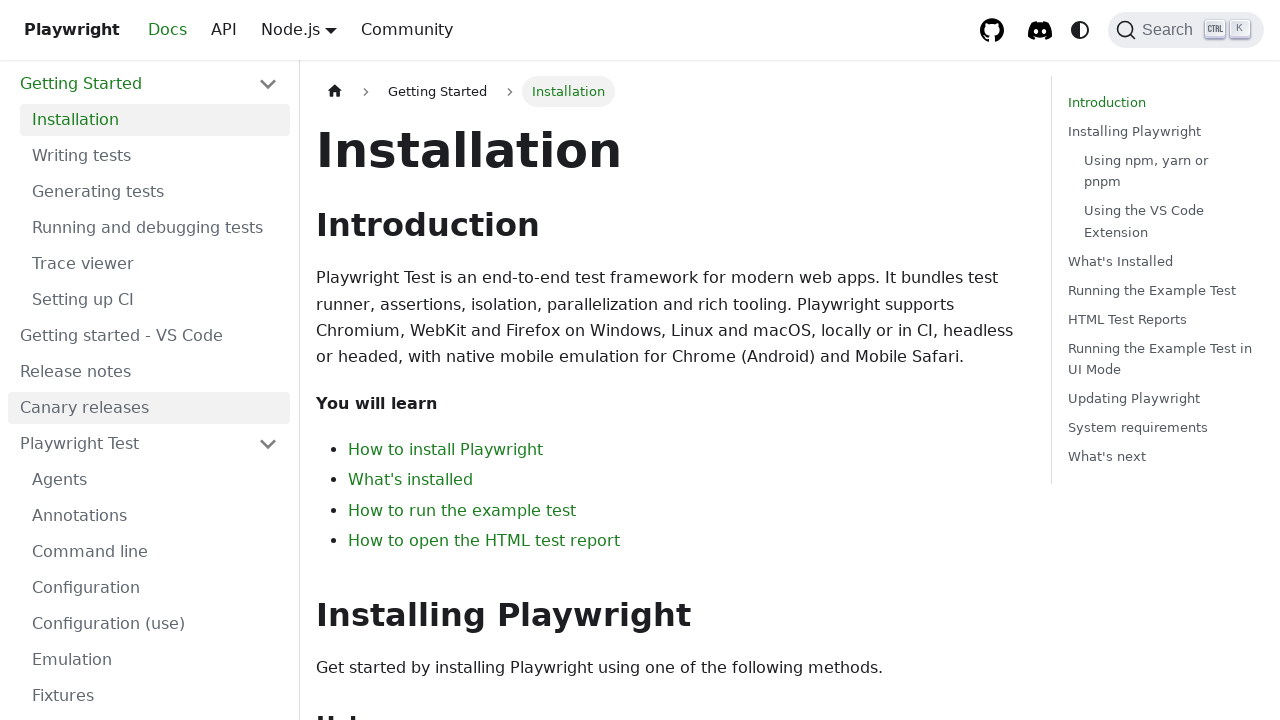

Navigated to intro page, URL contains '/intro'
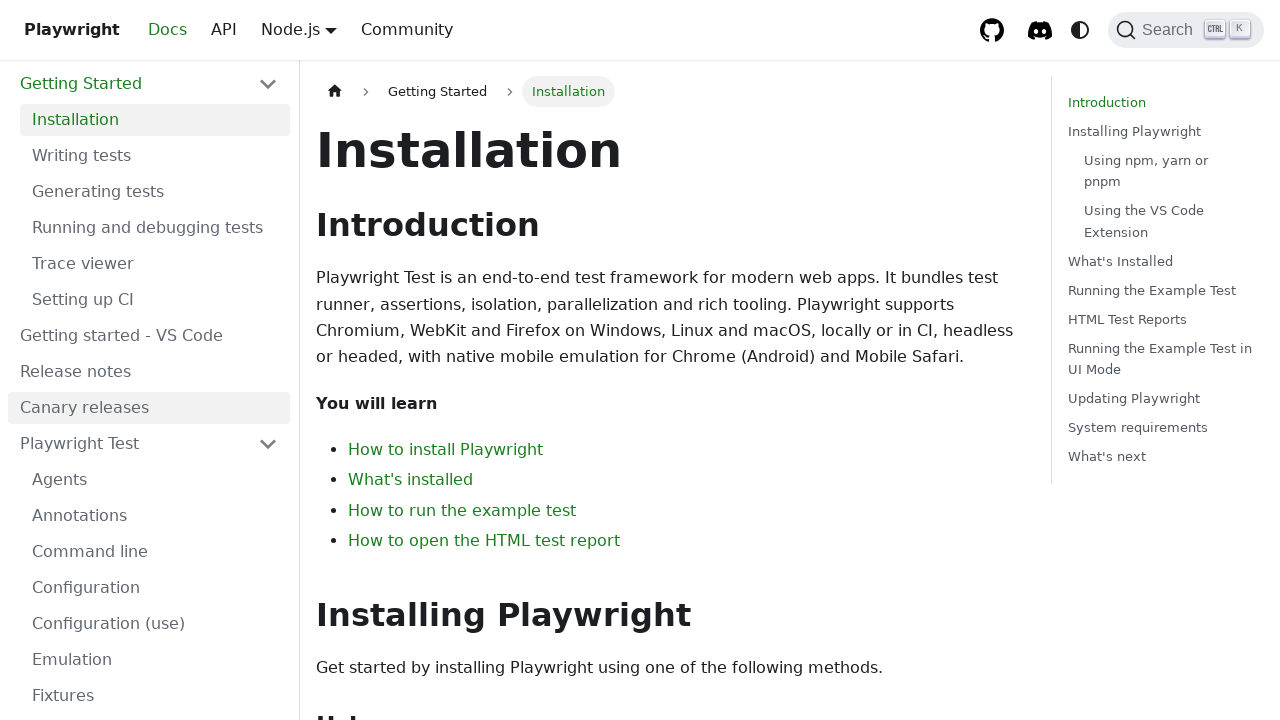

Verified 'How to install Playwright' link is visible on intro page
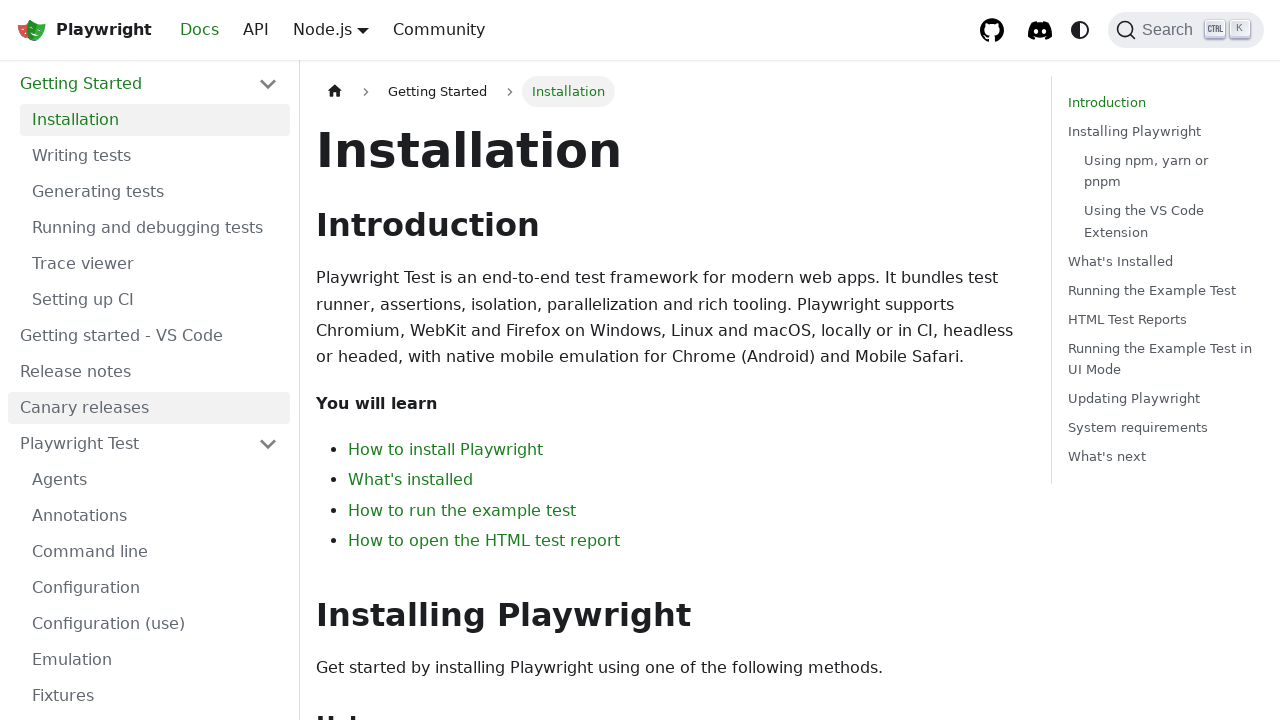

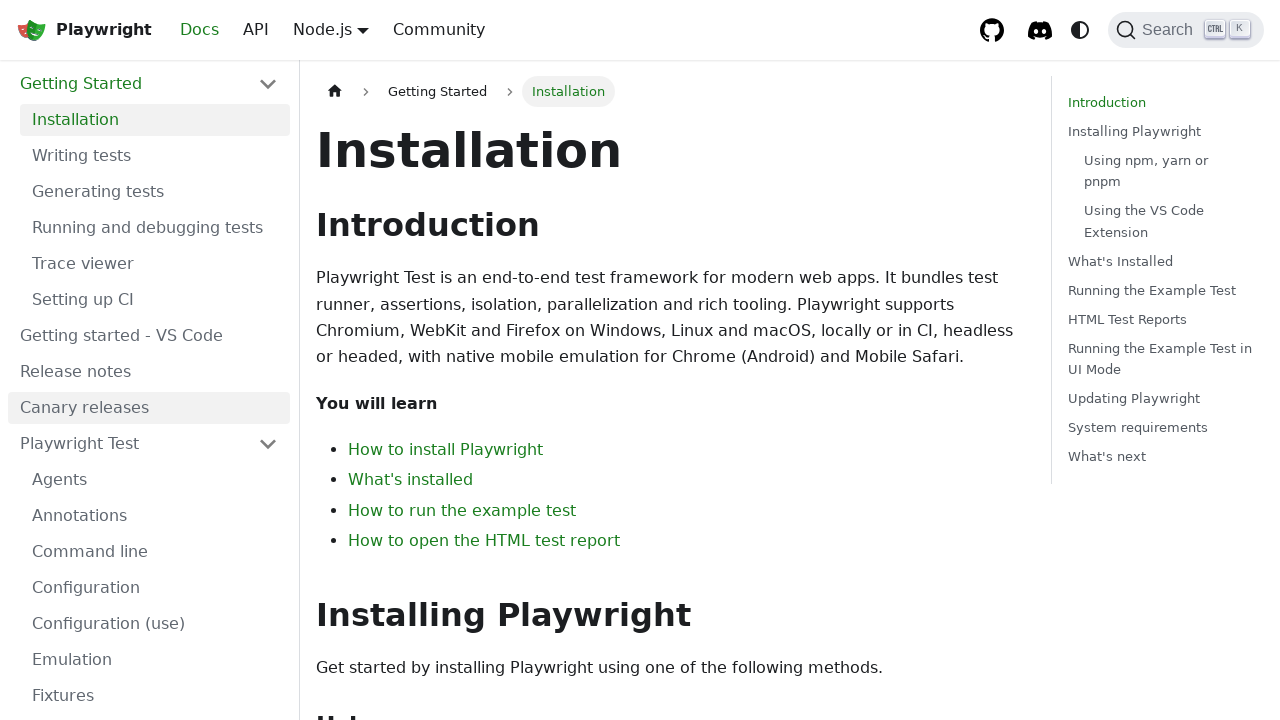